Tests opening a new tab by clicking the open tab button and switching to the new tab

Starting URL: https://codenboxautomationlab.com/practice/

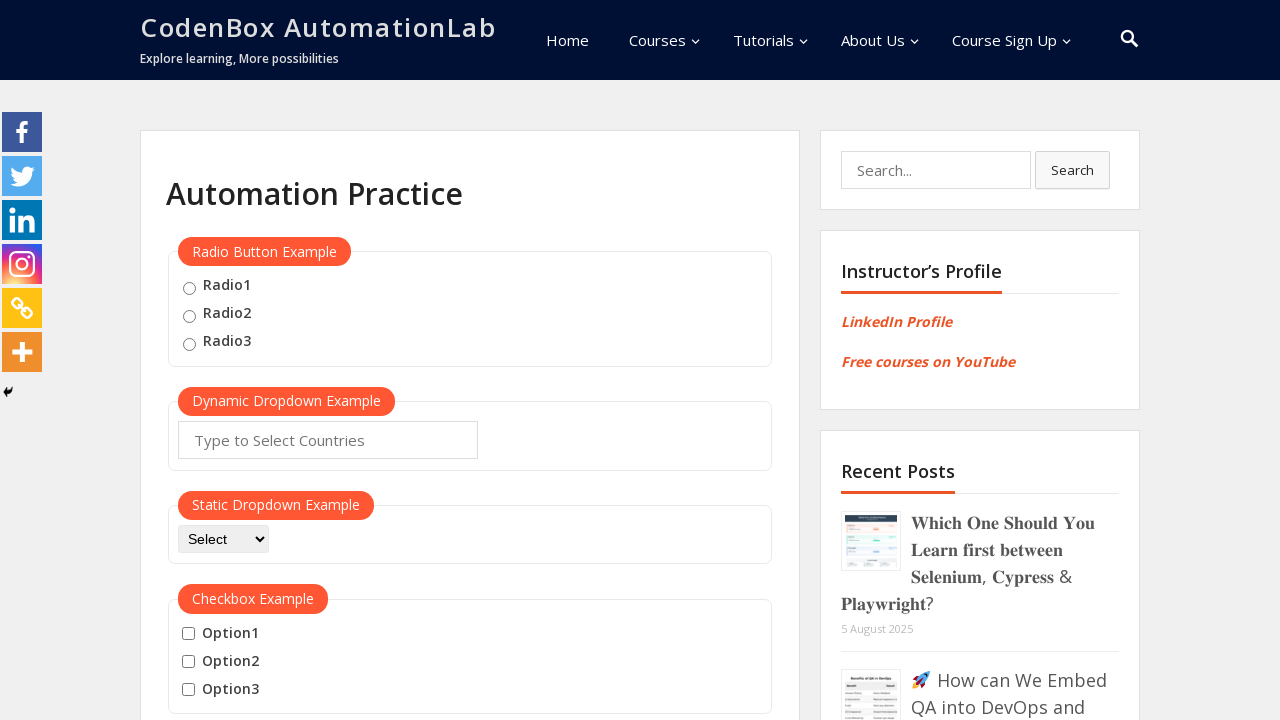

Clicked open tab button to open new tab at (210, 361) on #opentab
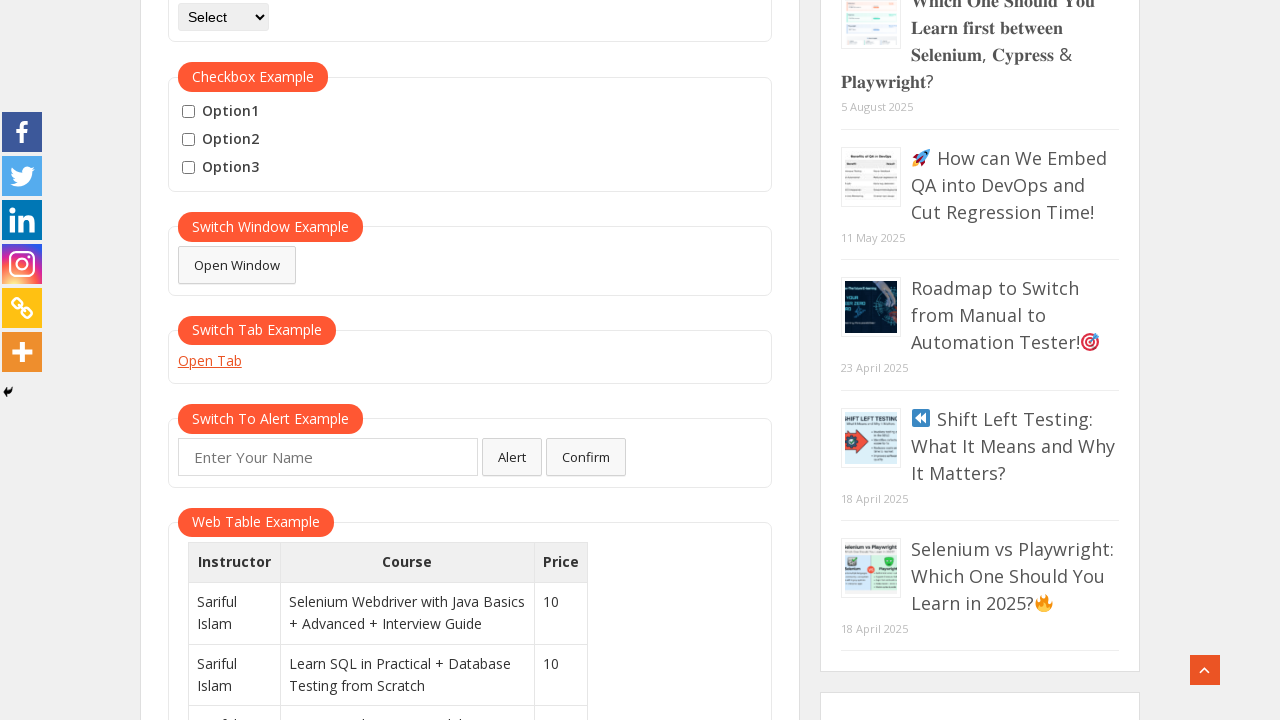

Switched to newly opened tab
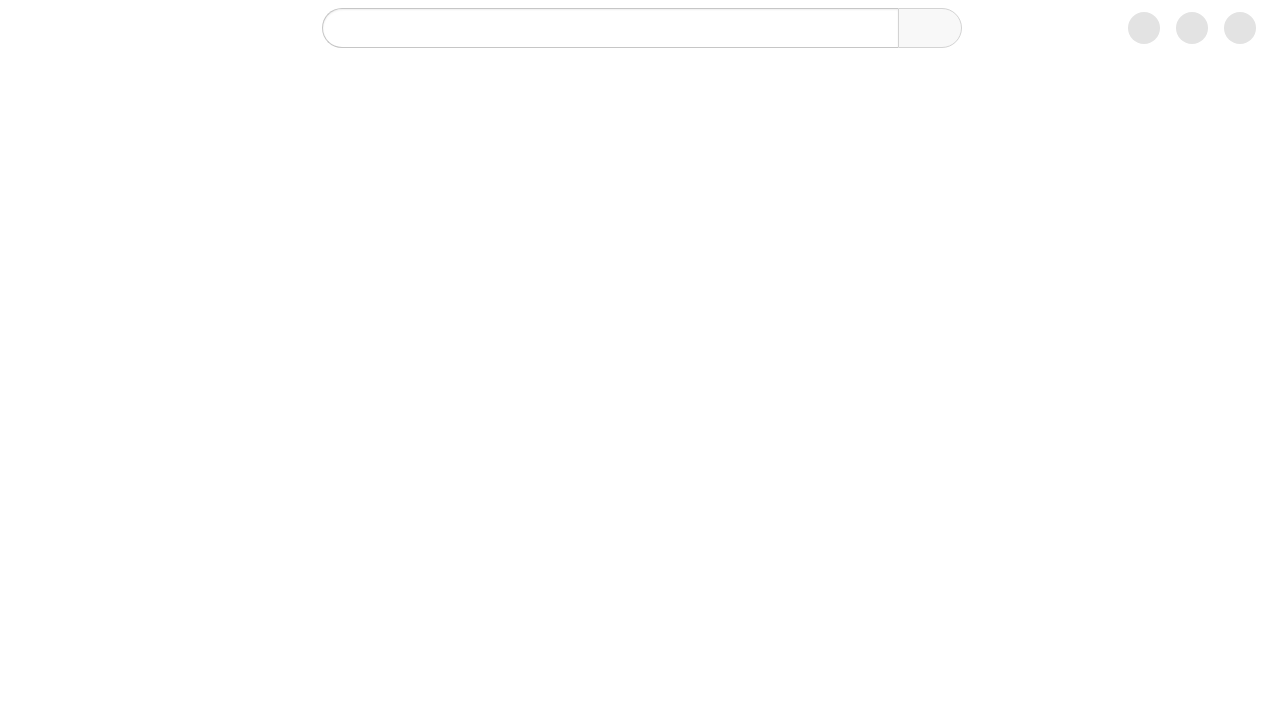

New tab page loaded completely
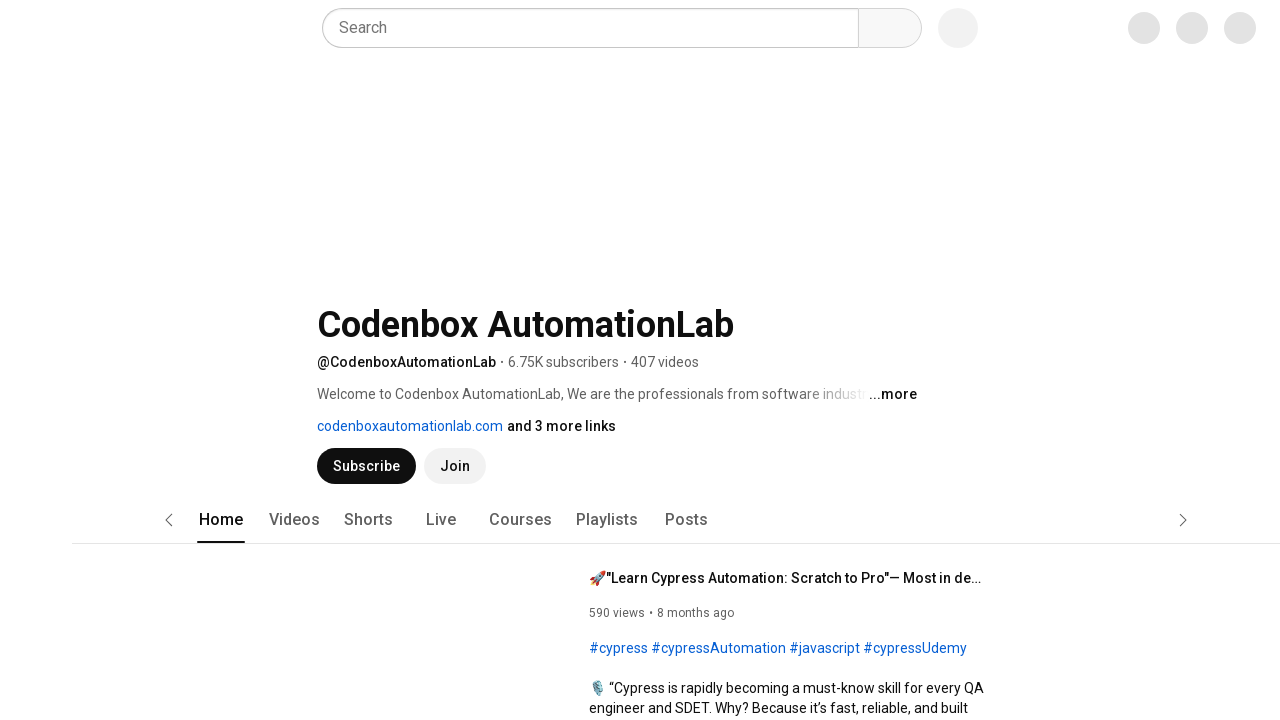

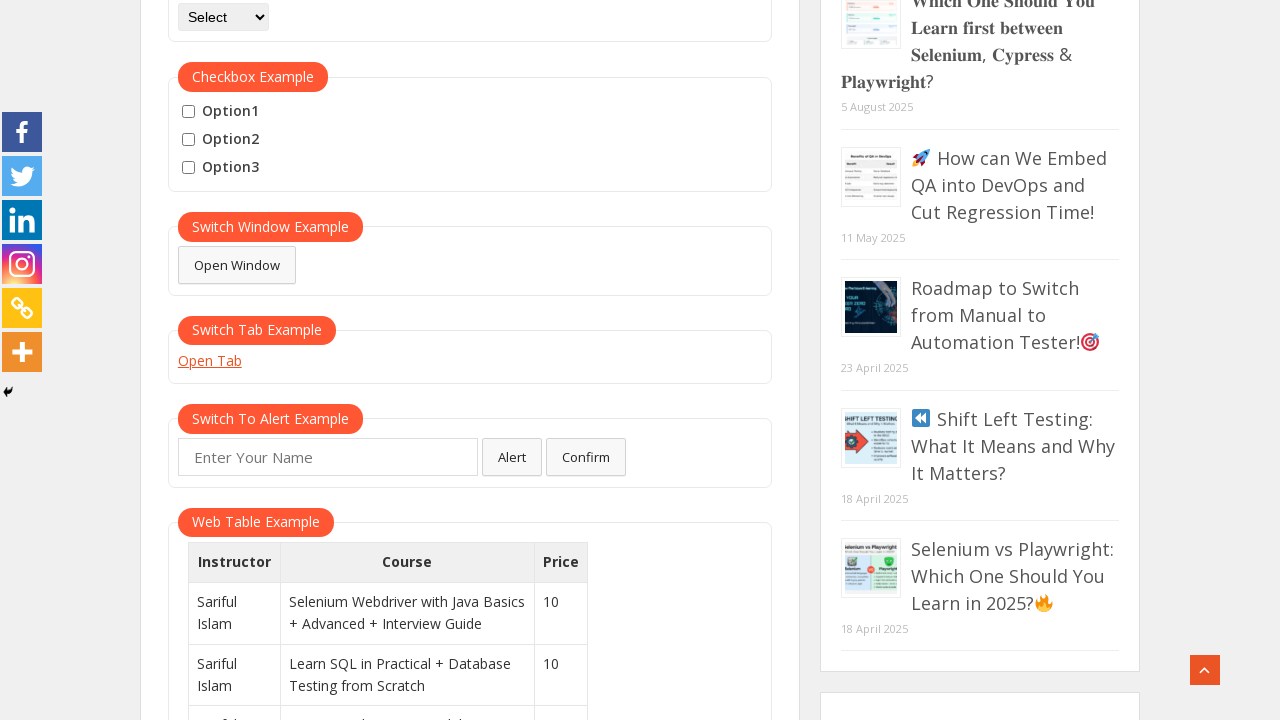